Tests registration form validation with invalid email format, verifying email validation error messages

Starting URL: https://alada.vn/tai-khoan/dang-ky.html

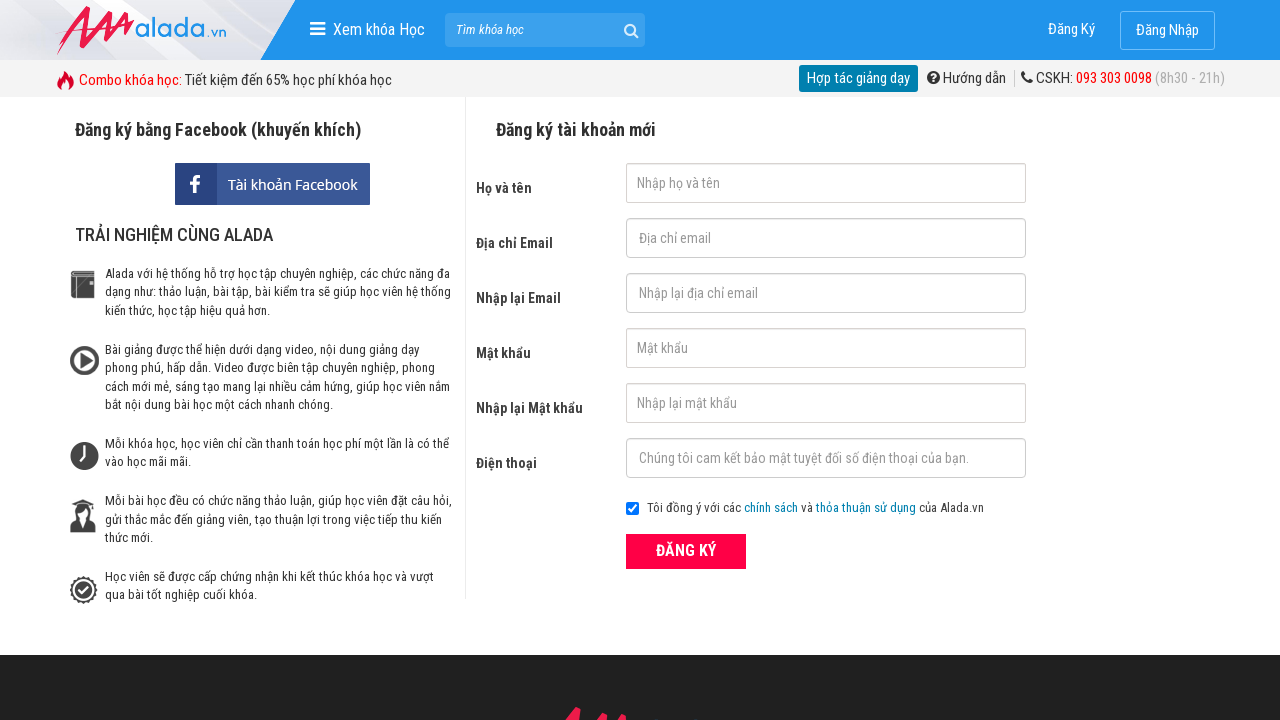

Filled first name field with 'abubu' on #txtFirstname
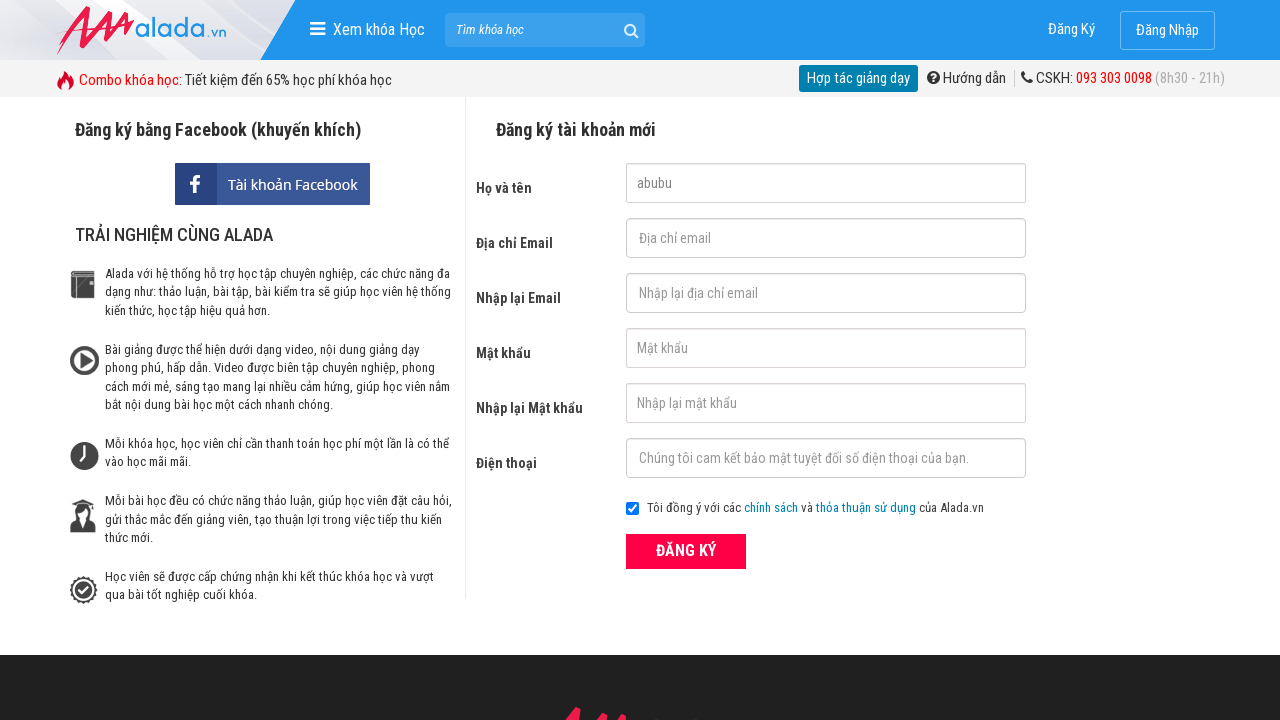

Filled email field with invalid format '123@456@789' on #txtEmail
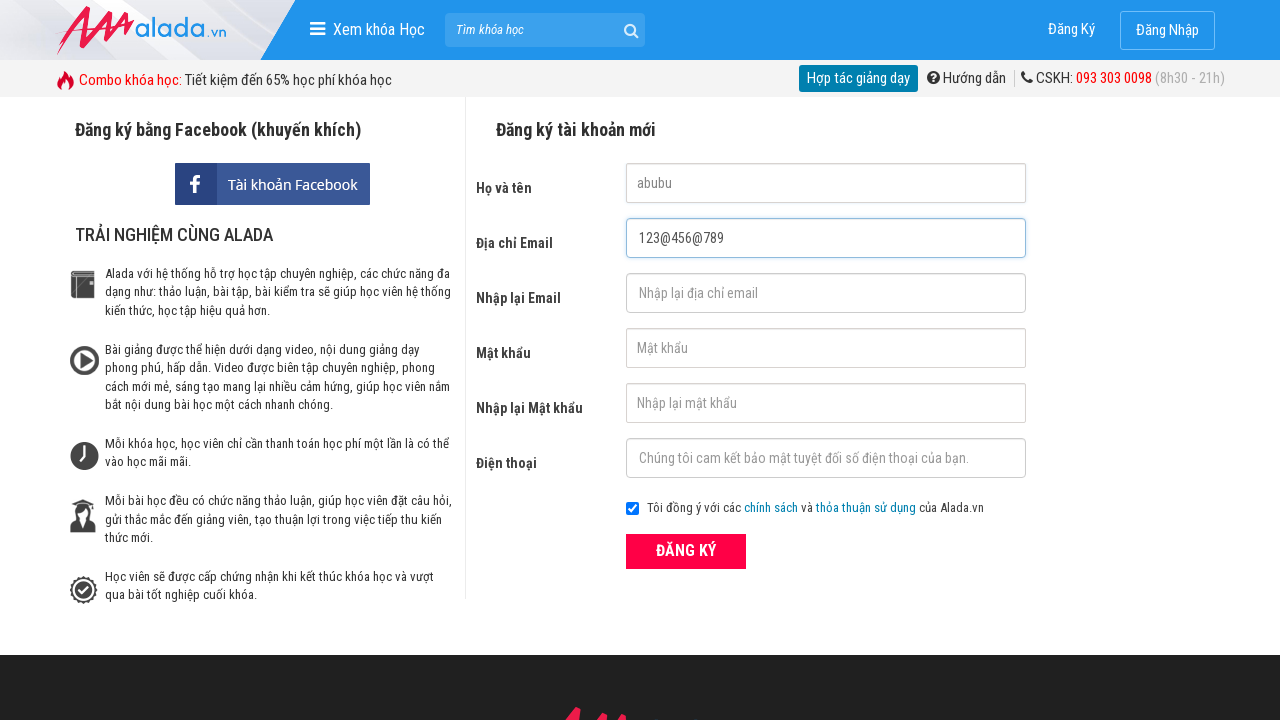

Filled confirm email field with invalid format '123@456@789' on #txtCEmail
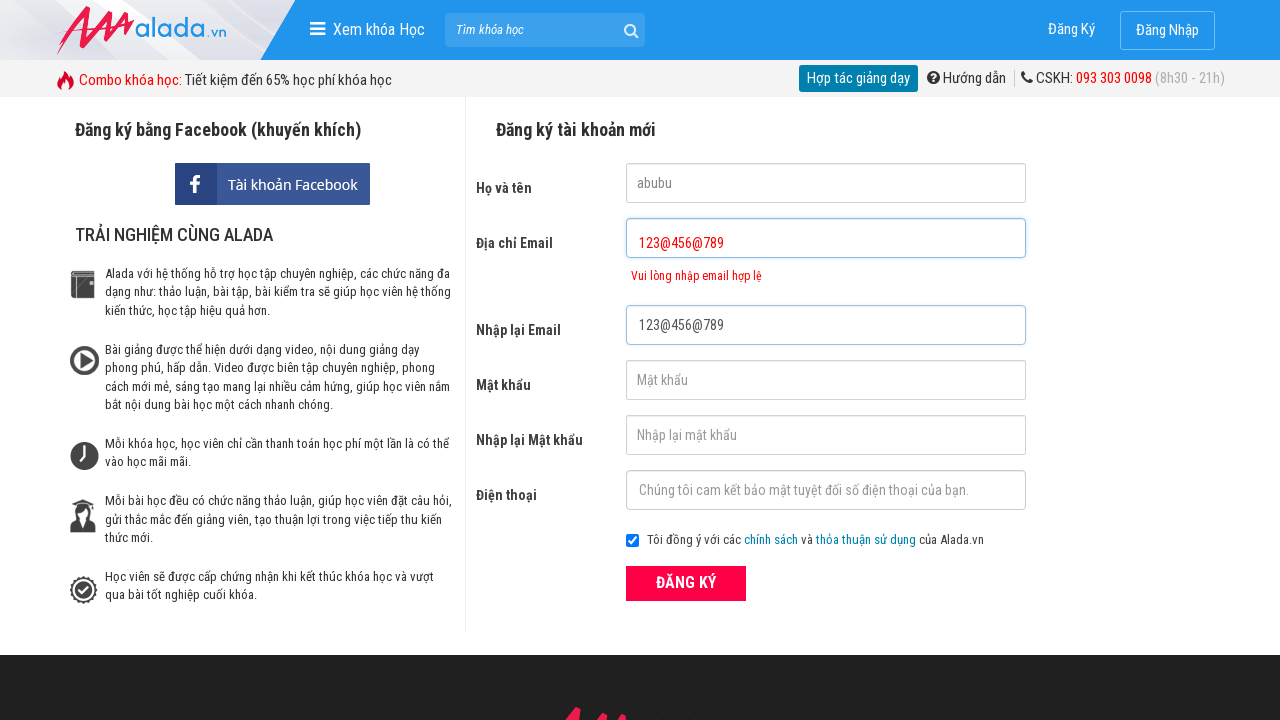

Filled password field with '123456' on #txtPassword
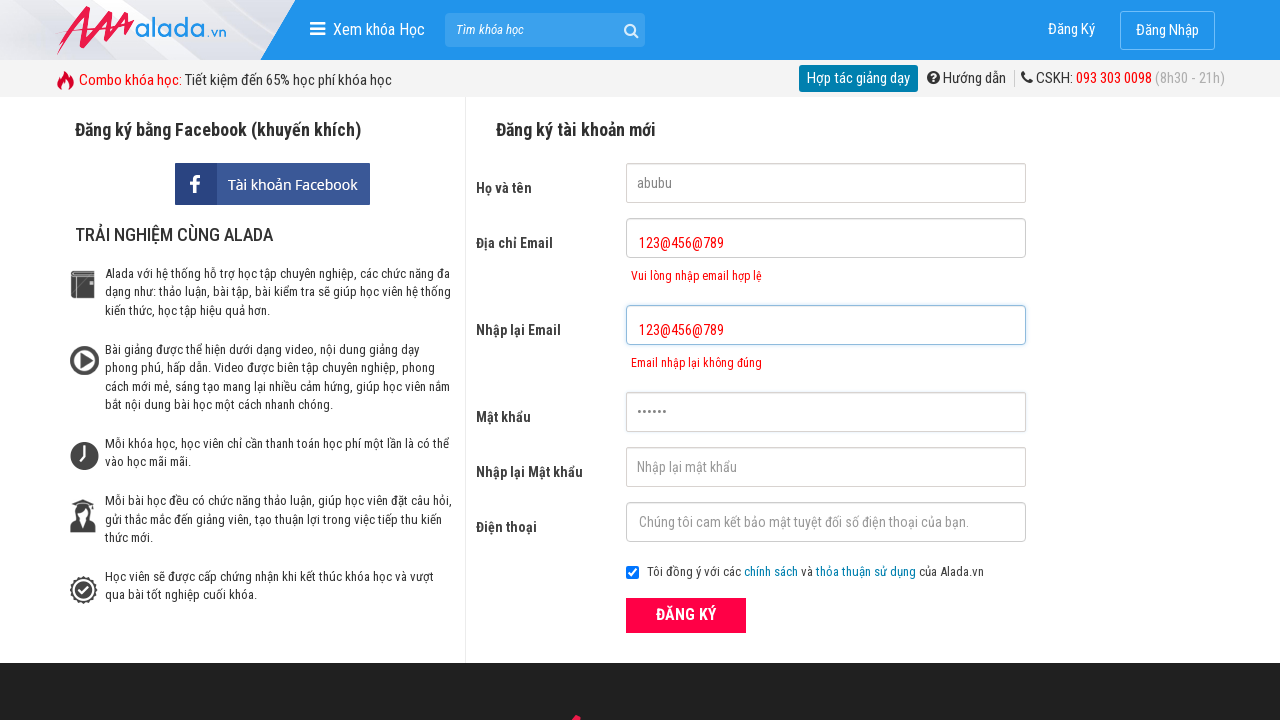

Filled confirm password field with '123456' on #txtCPassword
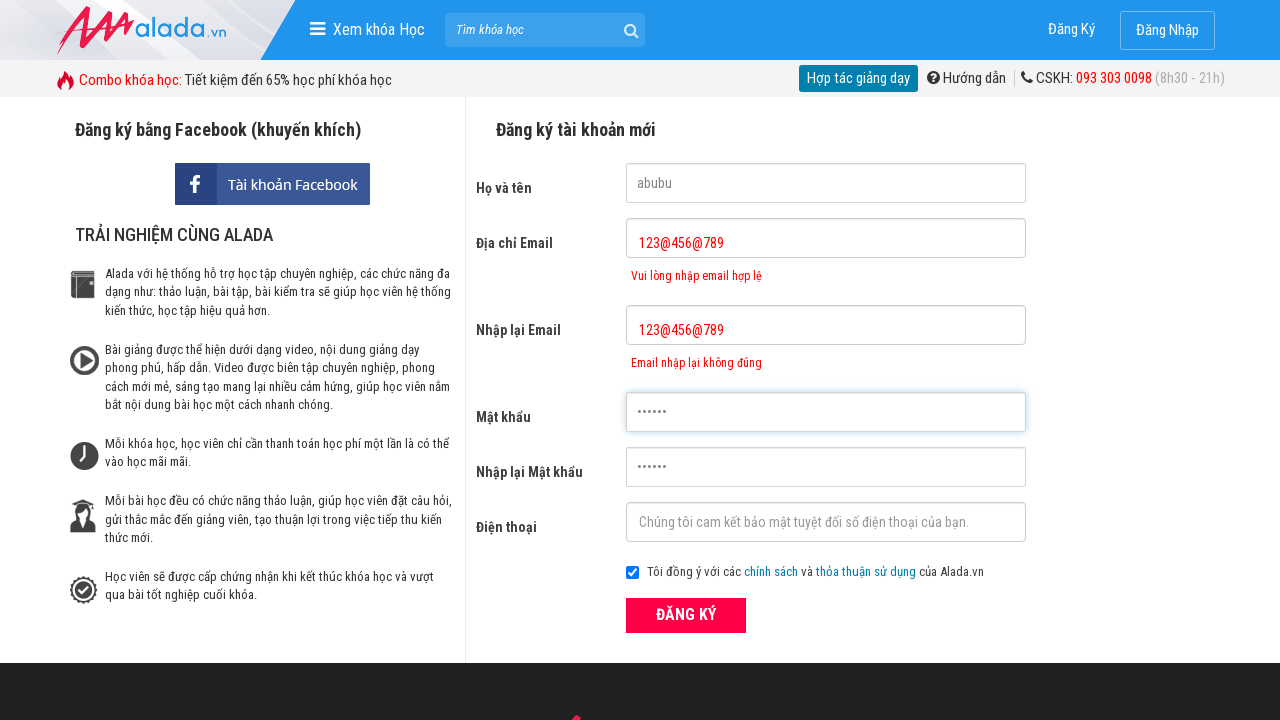

Filled phone field with '0978654321' on #txtPhone
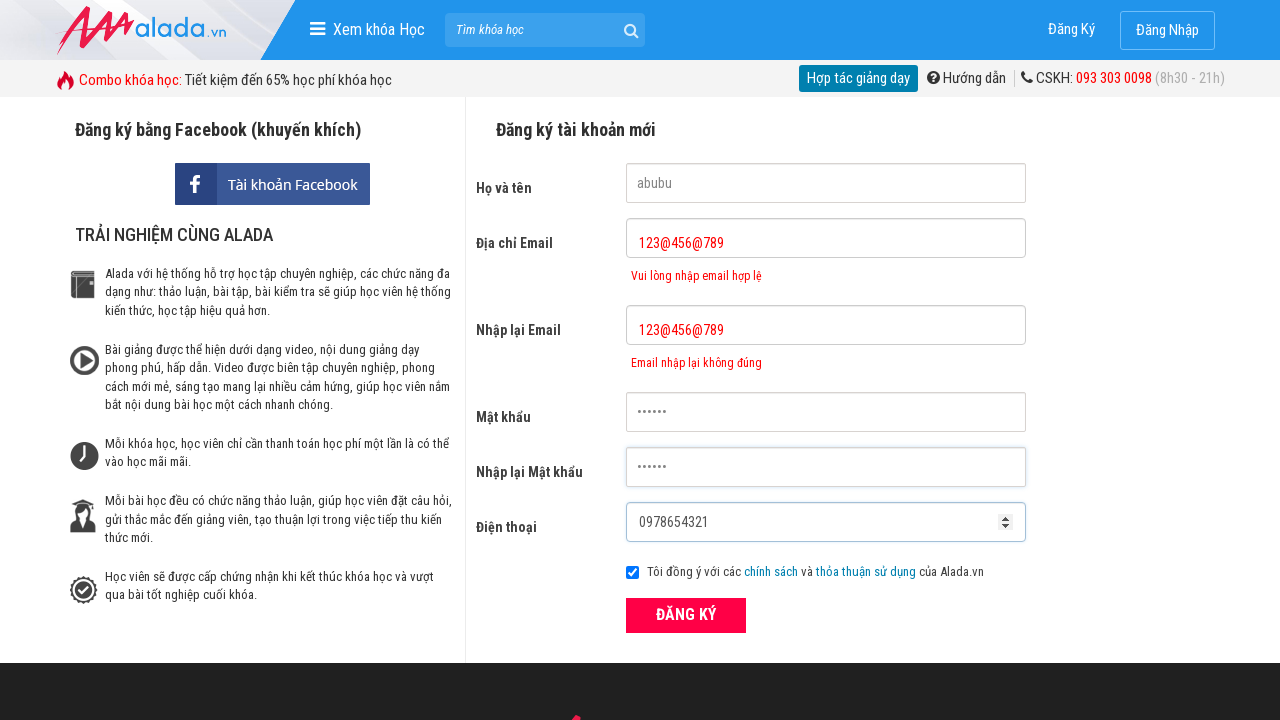

Clicked registration submit button at (686, 615) on button.btn_pink_sm.fs16
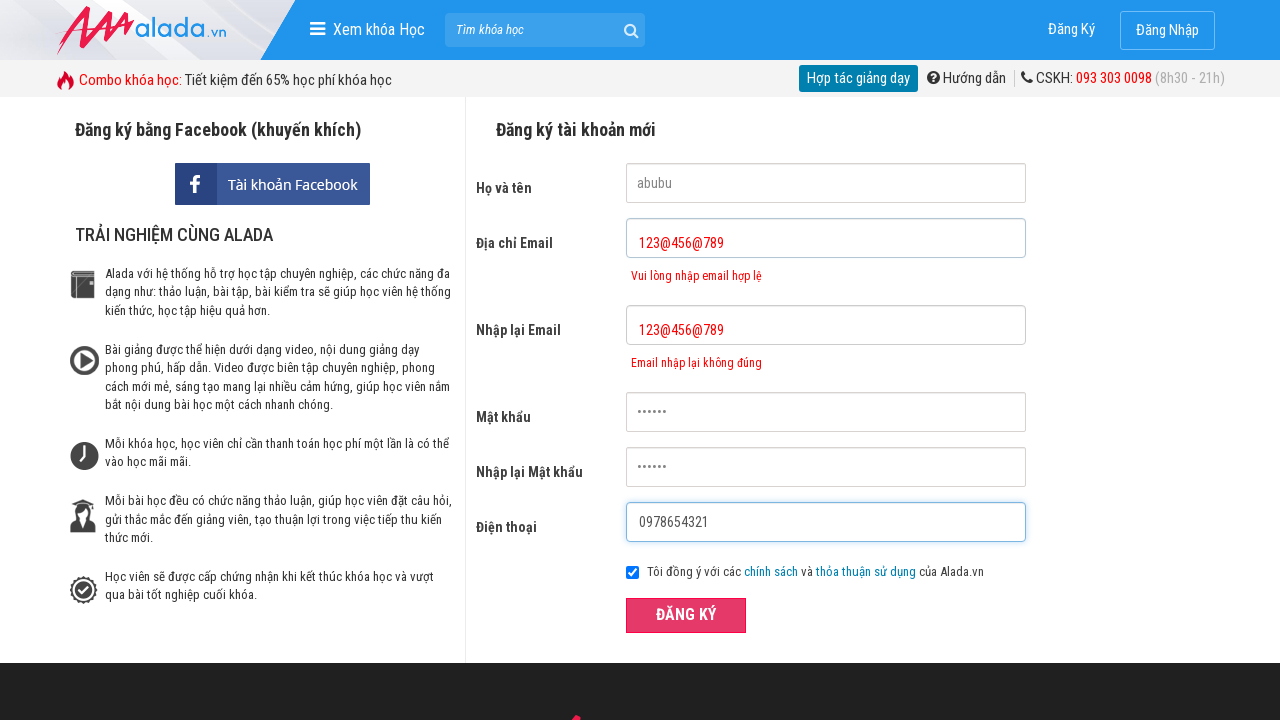

Email validation error message appeared, confirming invalid email format rejection
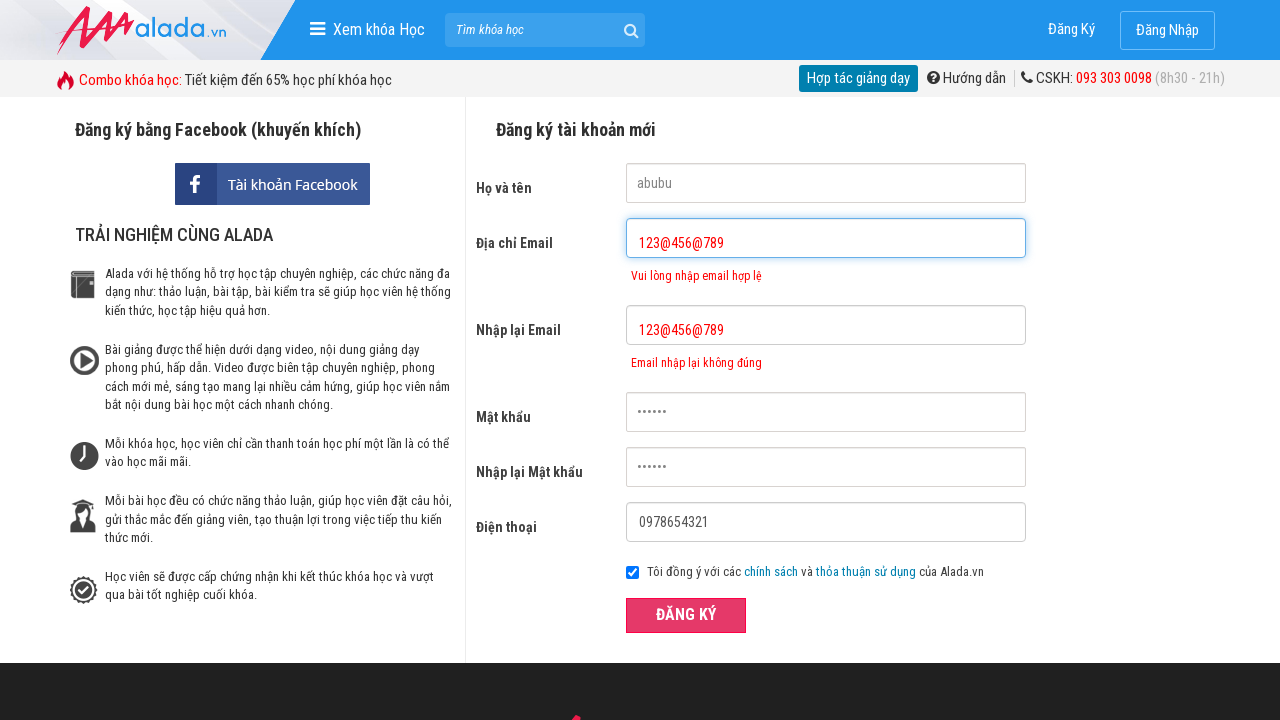

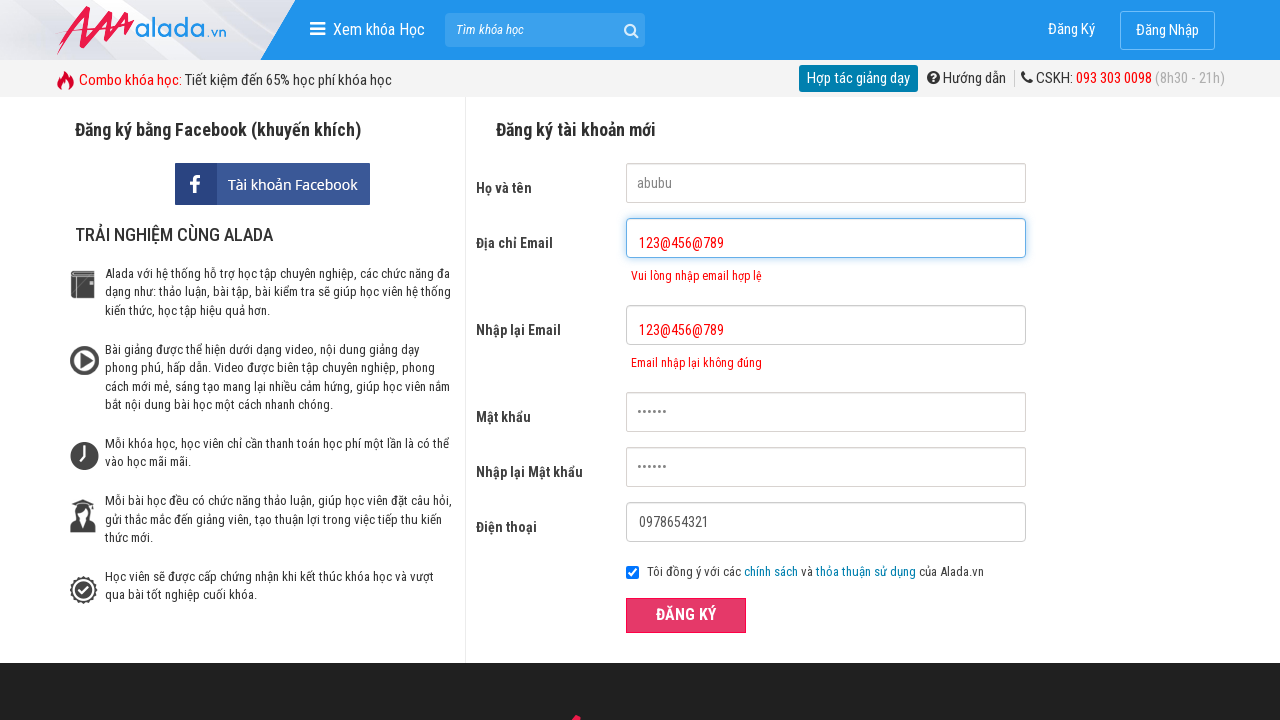